Tests the Python.org website search functionality by searching for "pycon" and verifying results are found

Starting URL: http://www.python.org

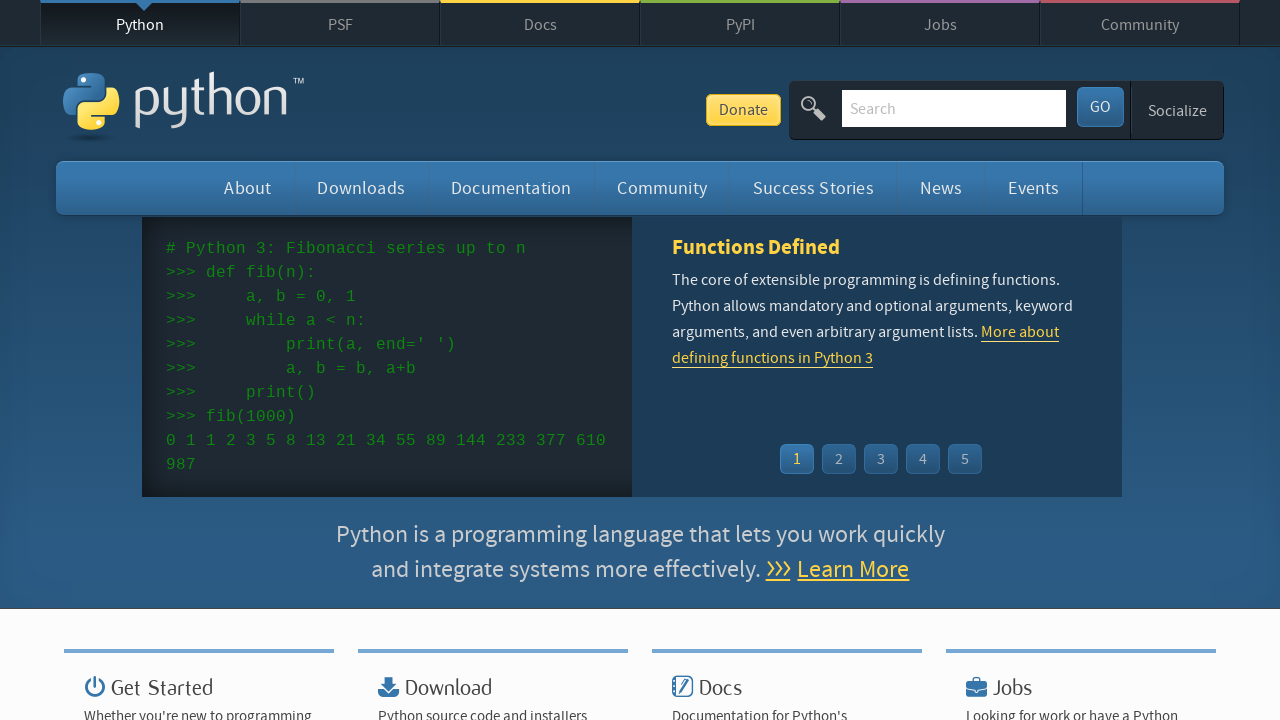

Cleared search field on input[name='q']
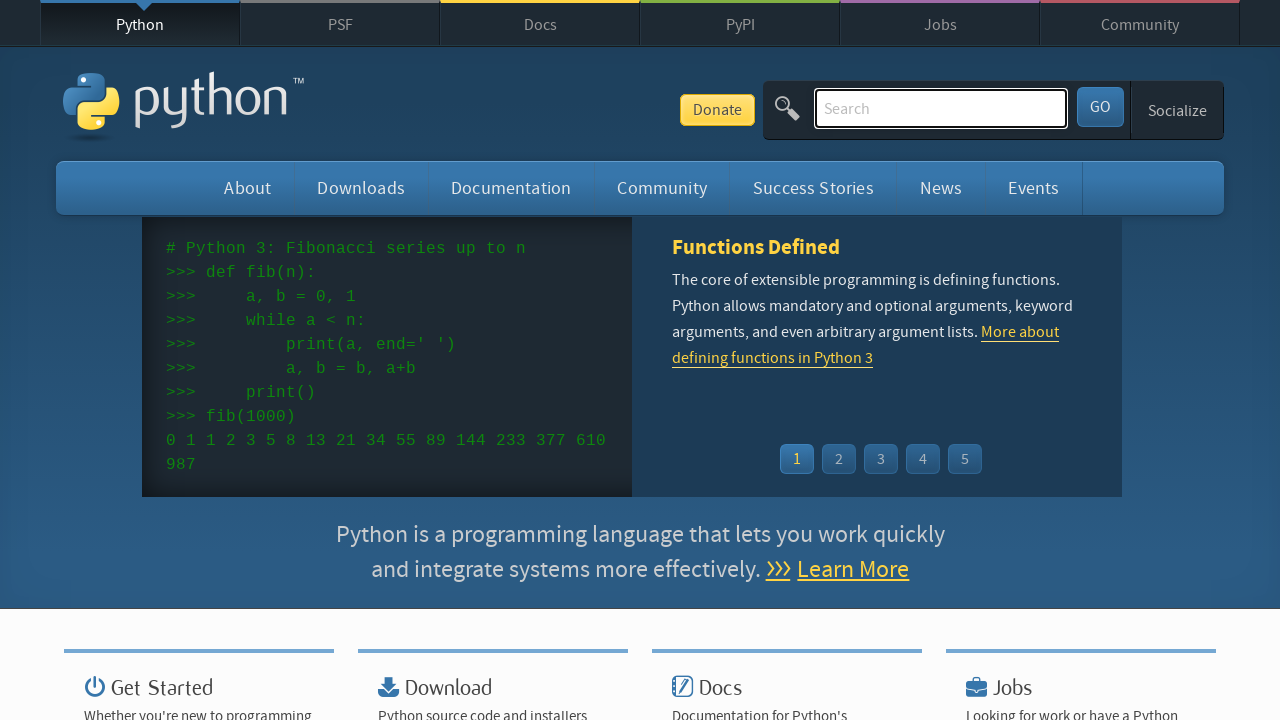

Filled search field with 'pycon' on input[name='q']
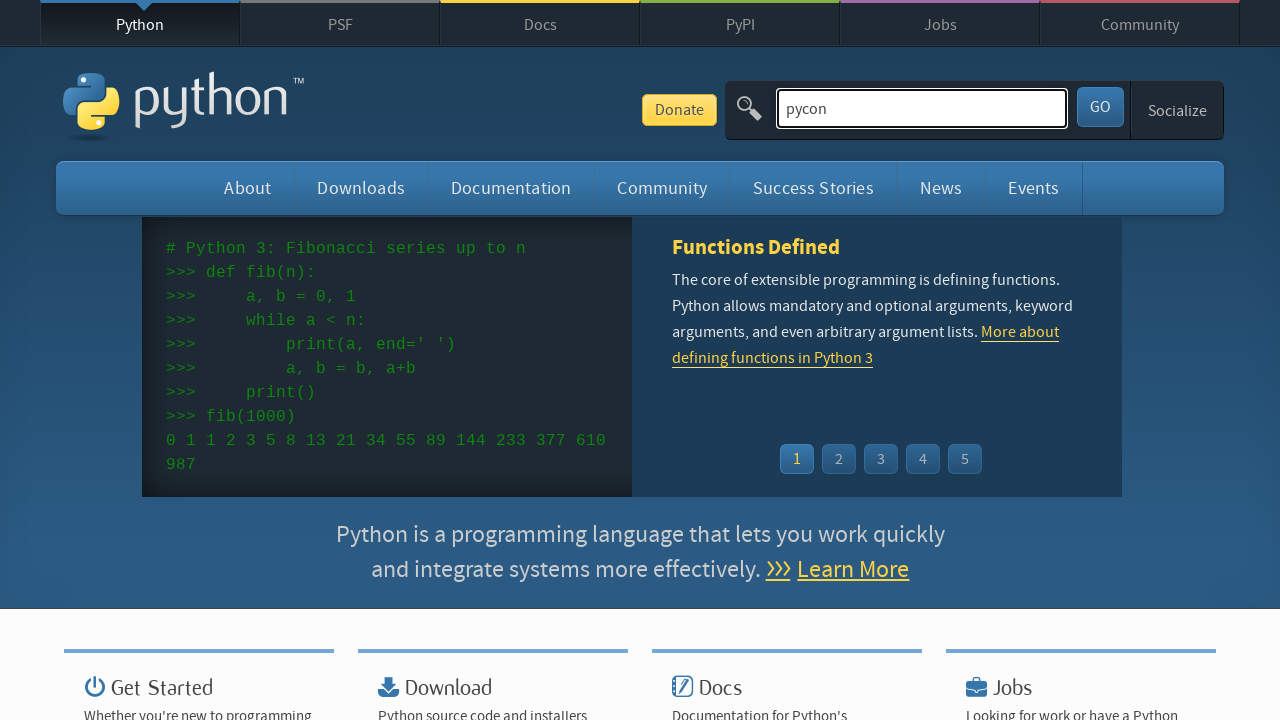

Pressed Enter to submit search on input[name='q']
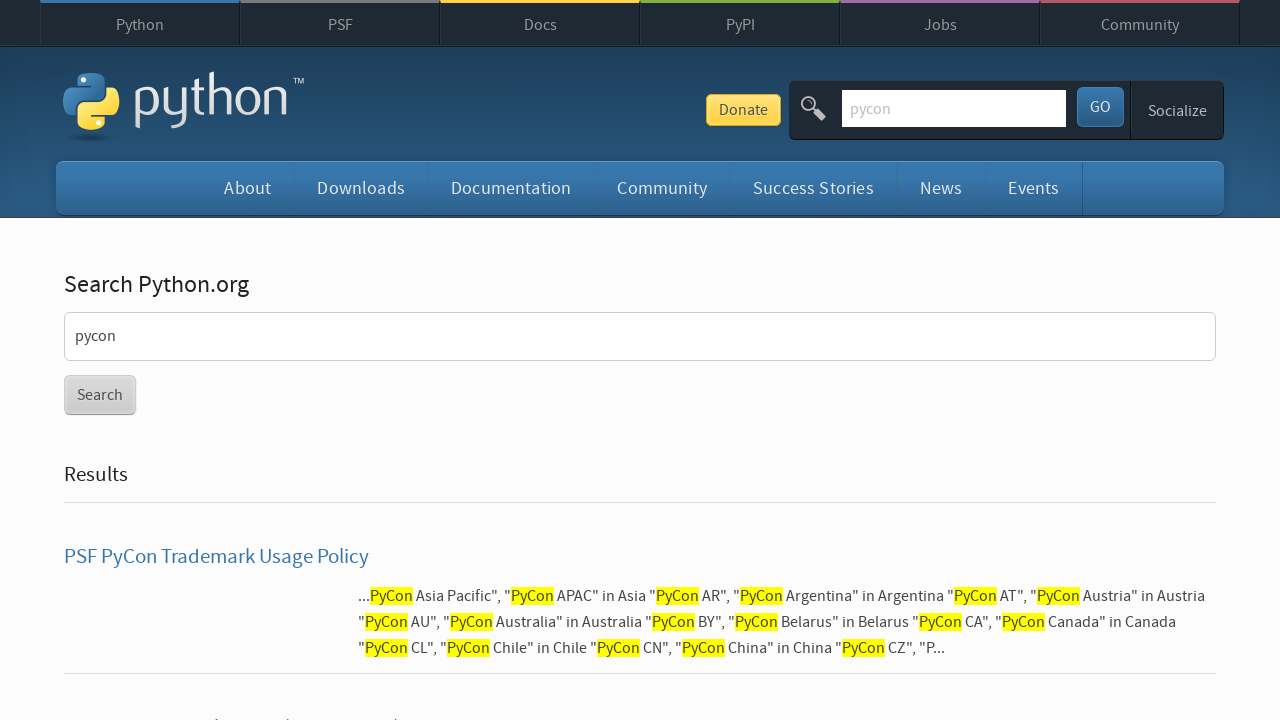

Search results page loaded (networkidle)
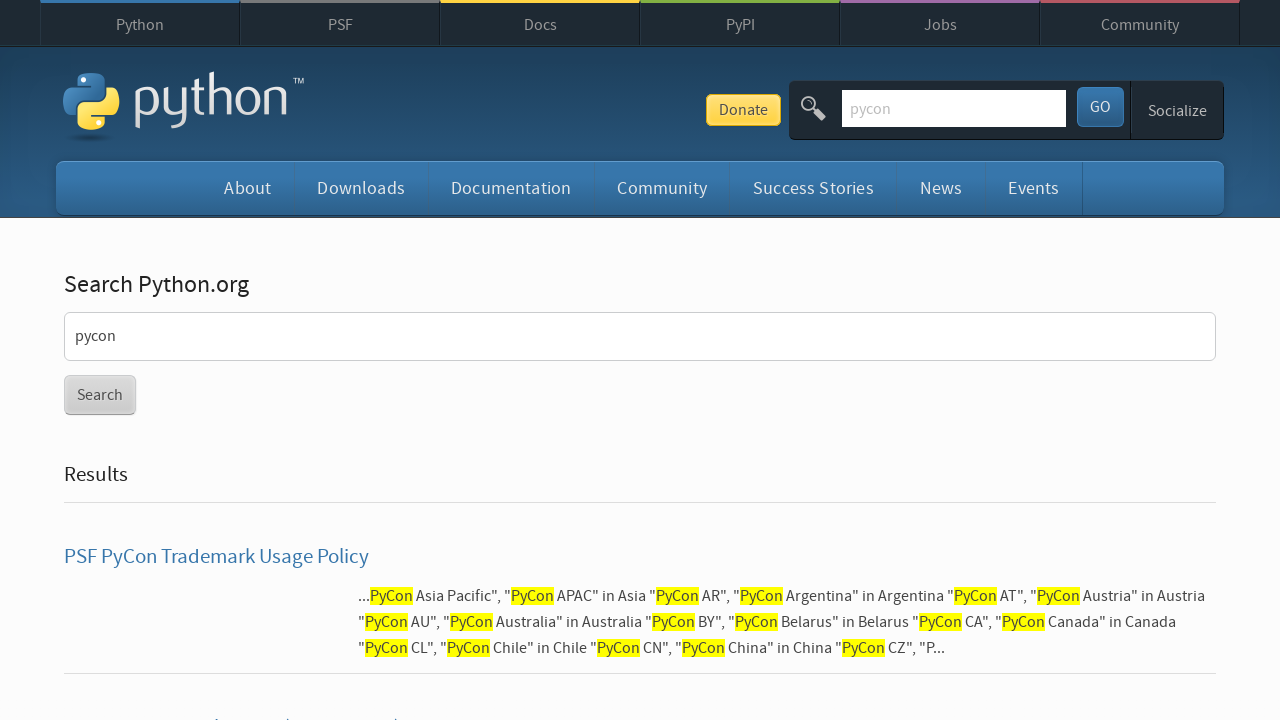

Verified search results are present (no 'No results found' message)
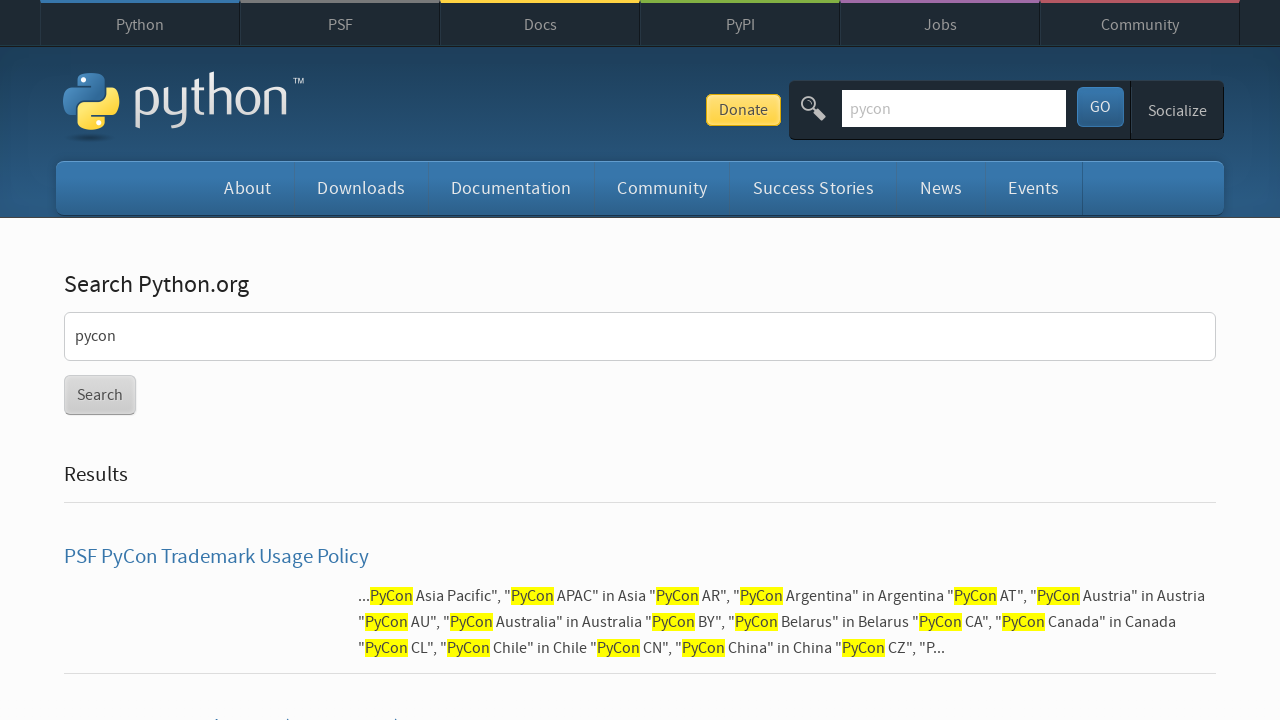

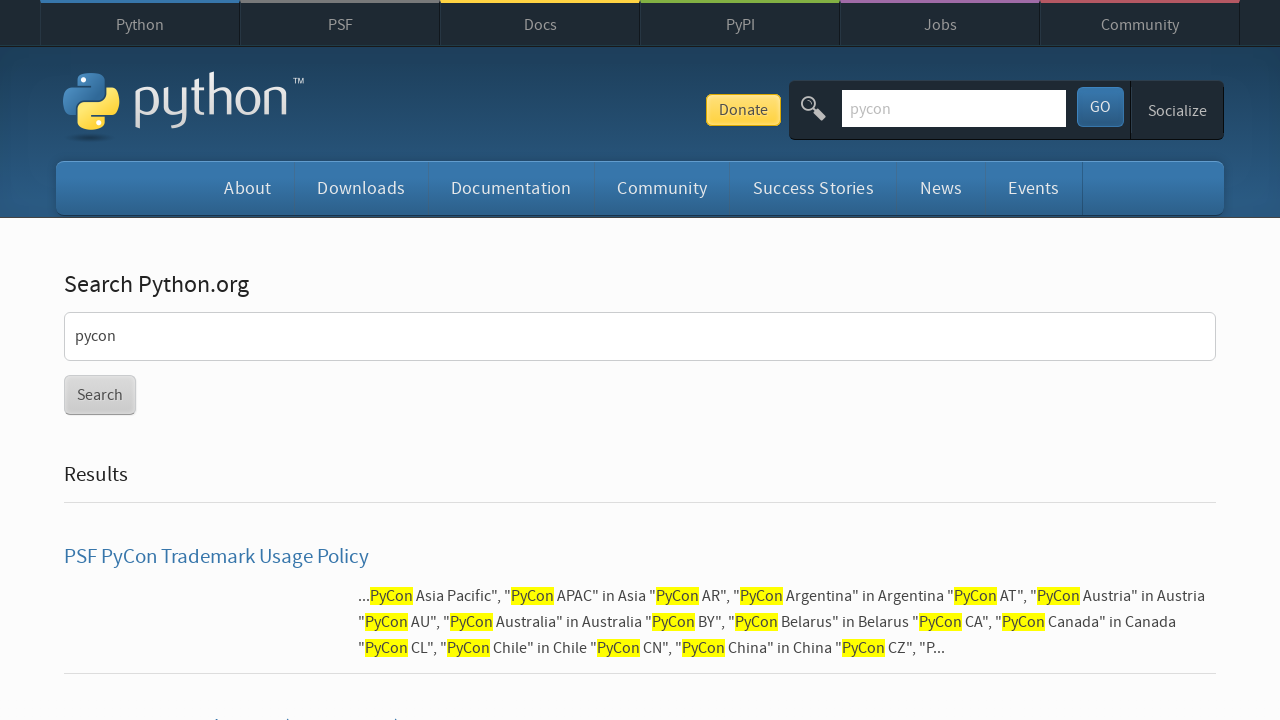